Tests flight search functionality on BlazeDemo by selecting departure city (San Diego) and destination city (New York), then submitting the form to view available flights.

Starting URL: https://blazedemo.com

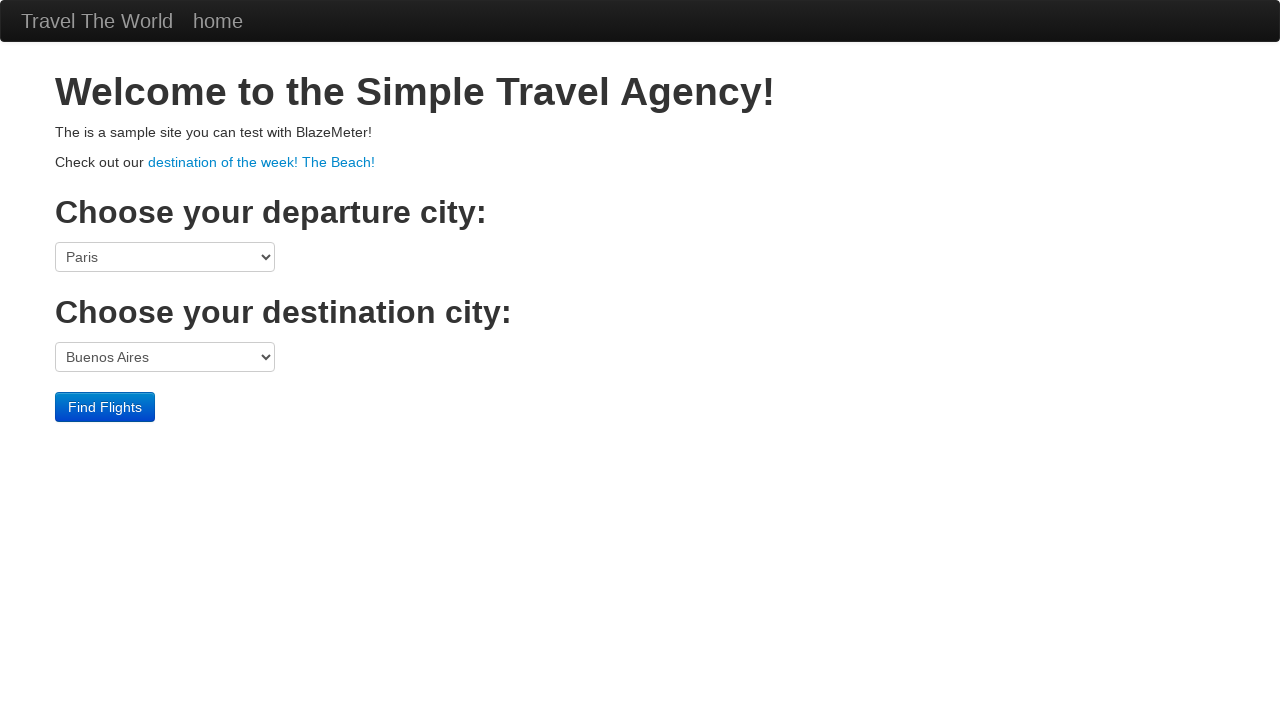

Selected San Diego as departure city from dropdown on select[name='fromPort']
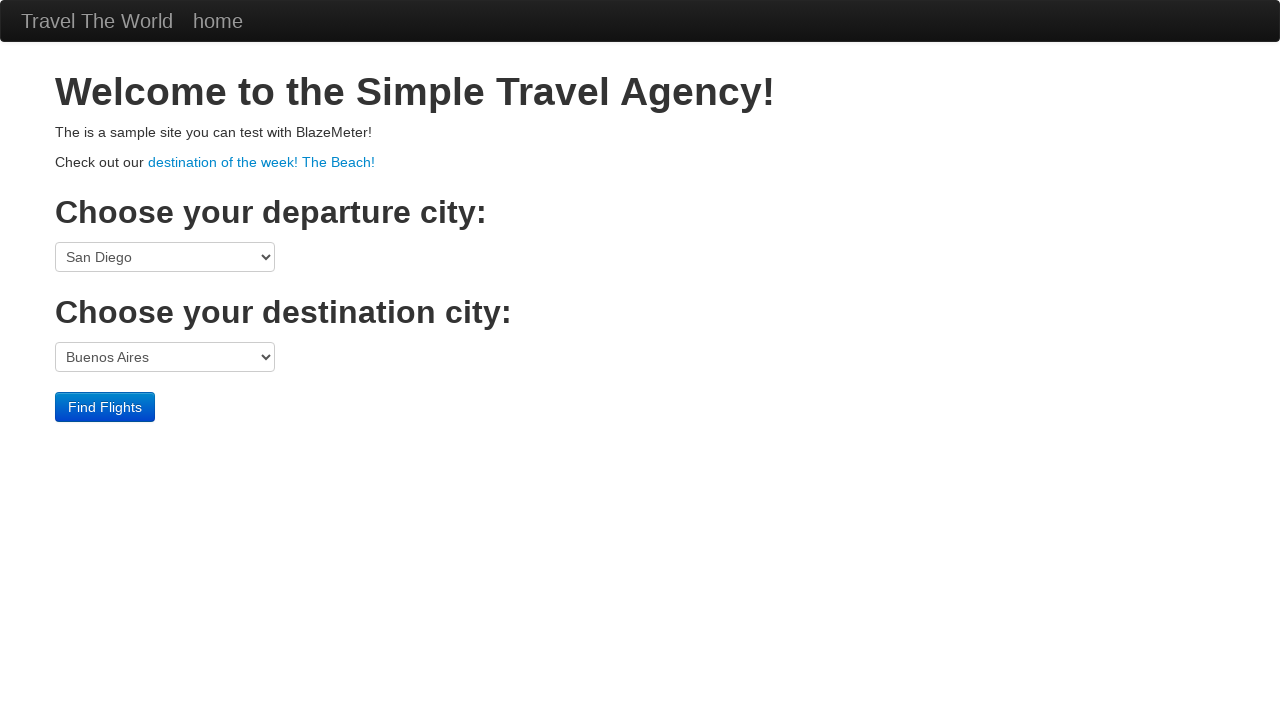

Selected New York as destination city from dropdown on select[name='toPort']
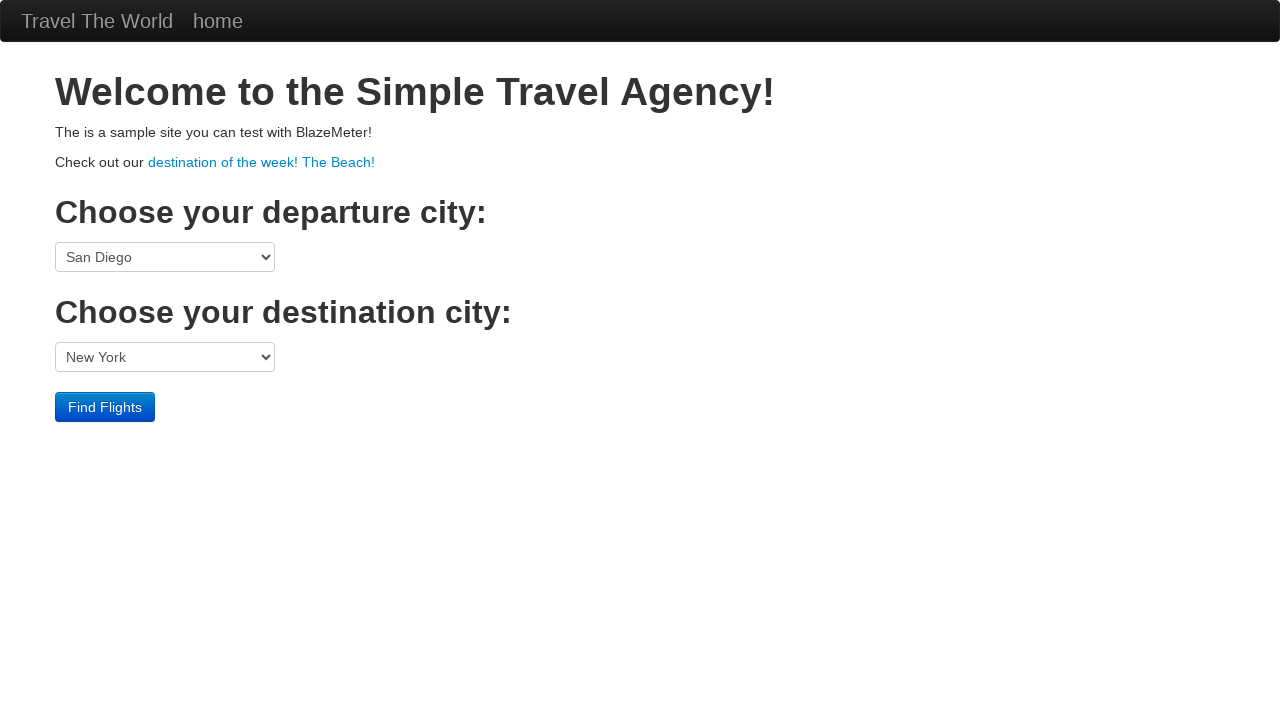

Clicked Find Flights button to submit flight search form at (105, 407) on input[type='submit']
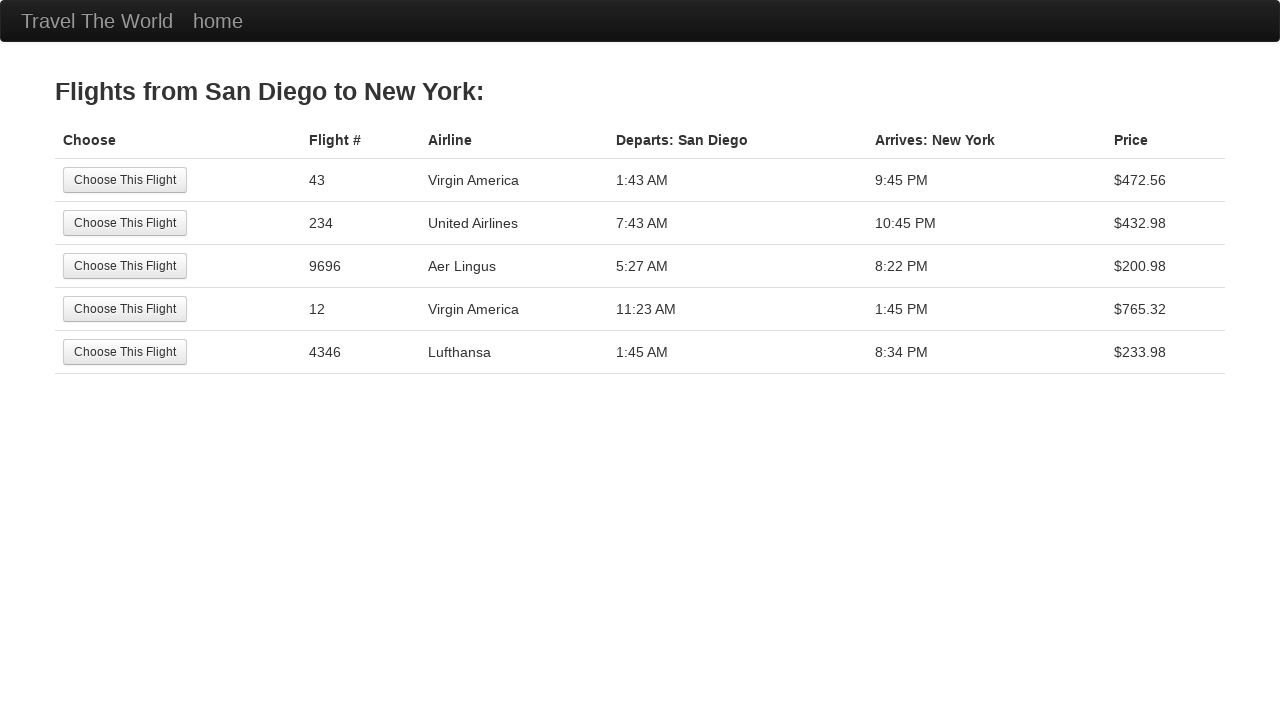

Flight results table loaded successfully
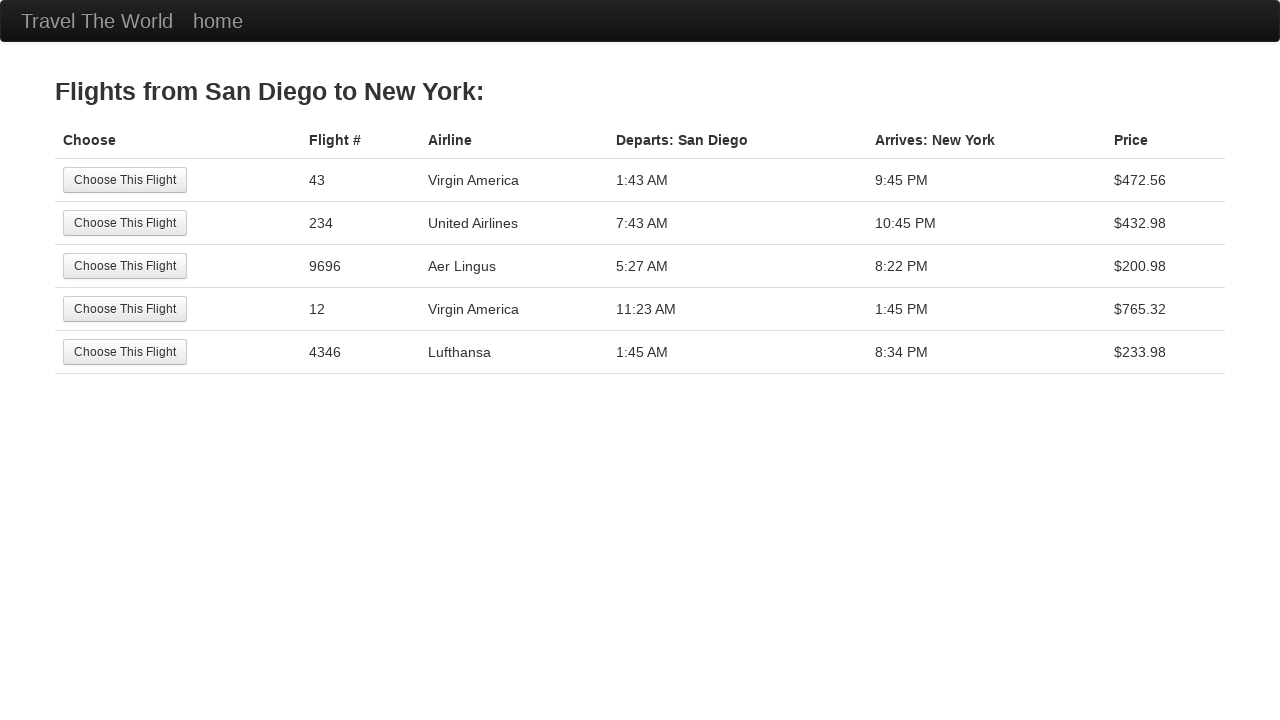

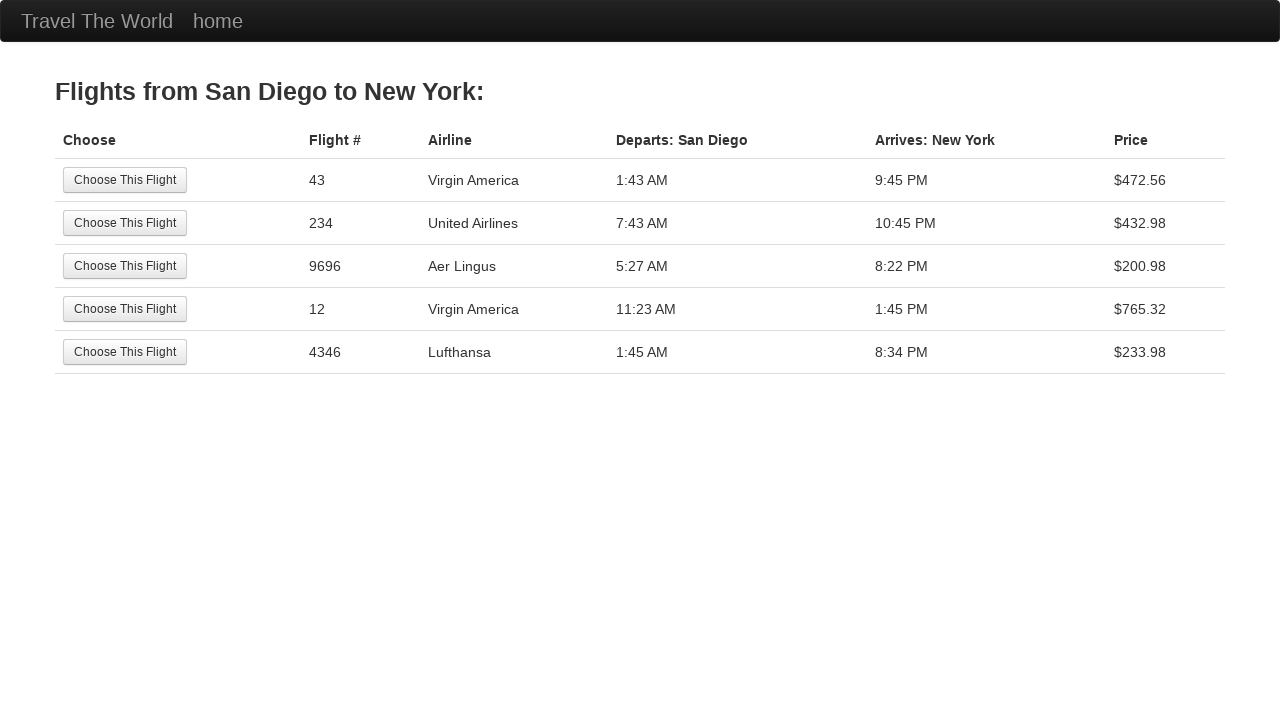